Tests that new todo items are appended to the bottom of the list by creating 3 items and verifying the count display.

Starting URL: https://demo.playwright.dev/todomvc

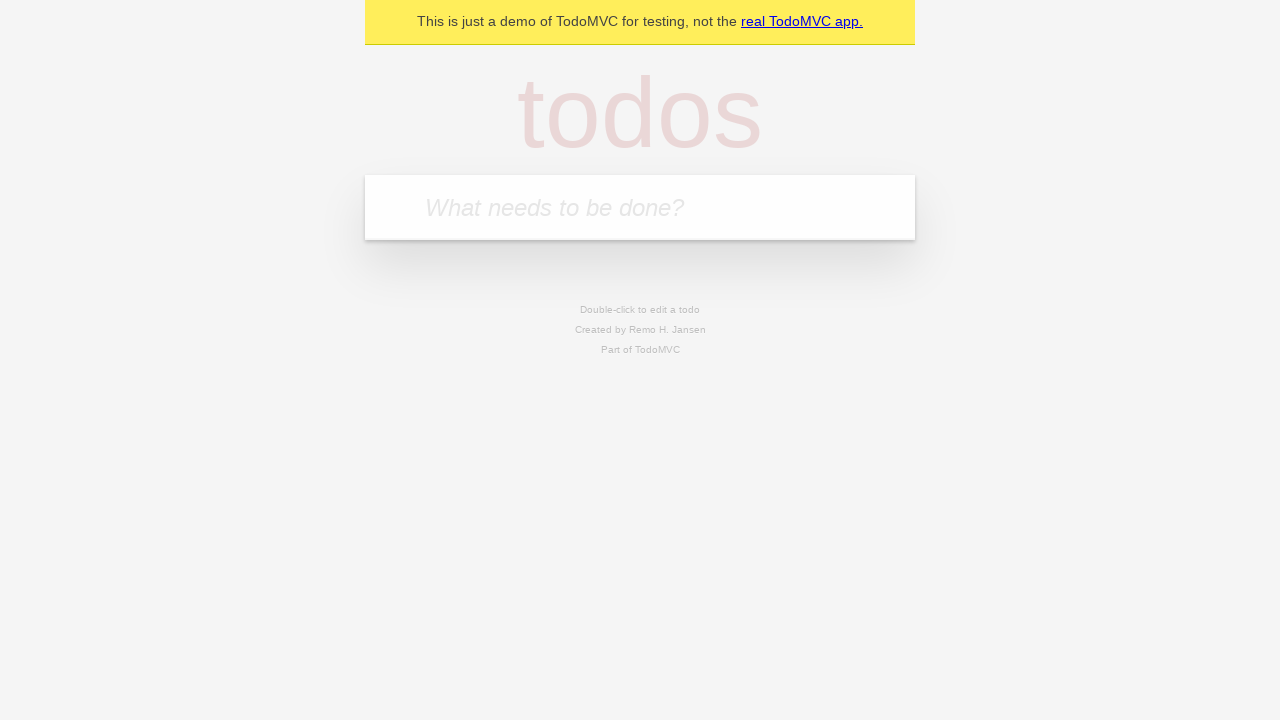

Filled new todo input with 'buy some cheese' on .new-todo
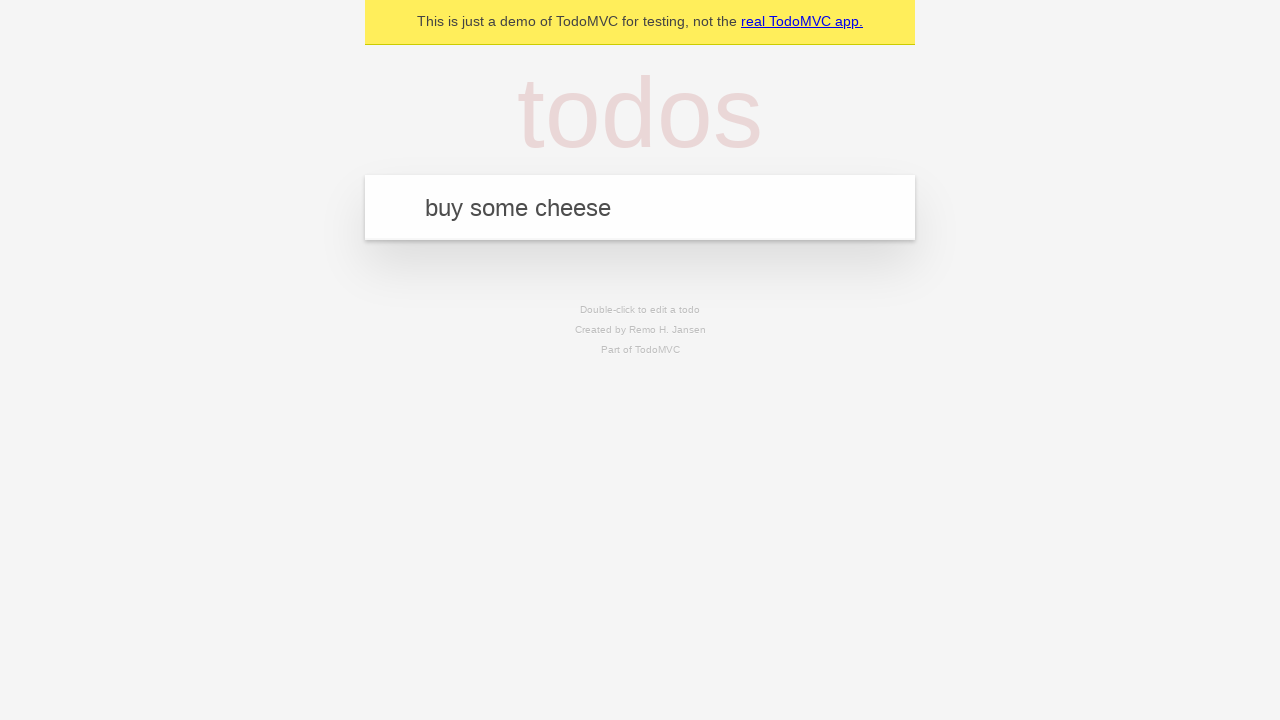

Pressed Enter to create first todo item on .new-todo
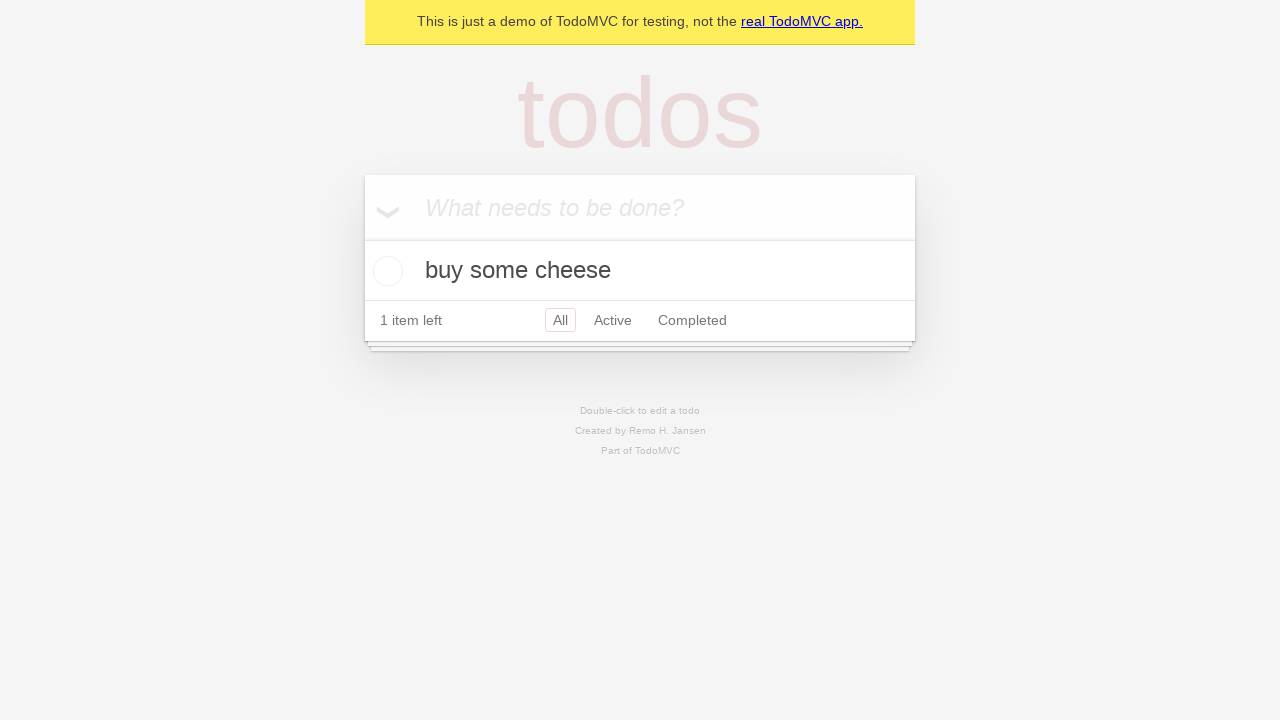

Filled new todo input with 'feed the cat' on .new-todo
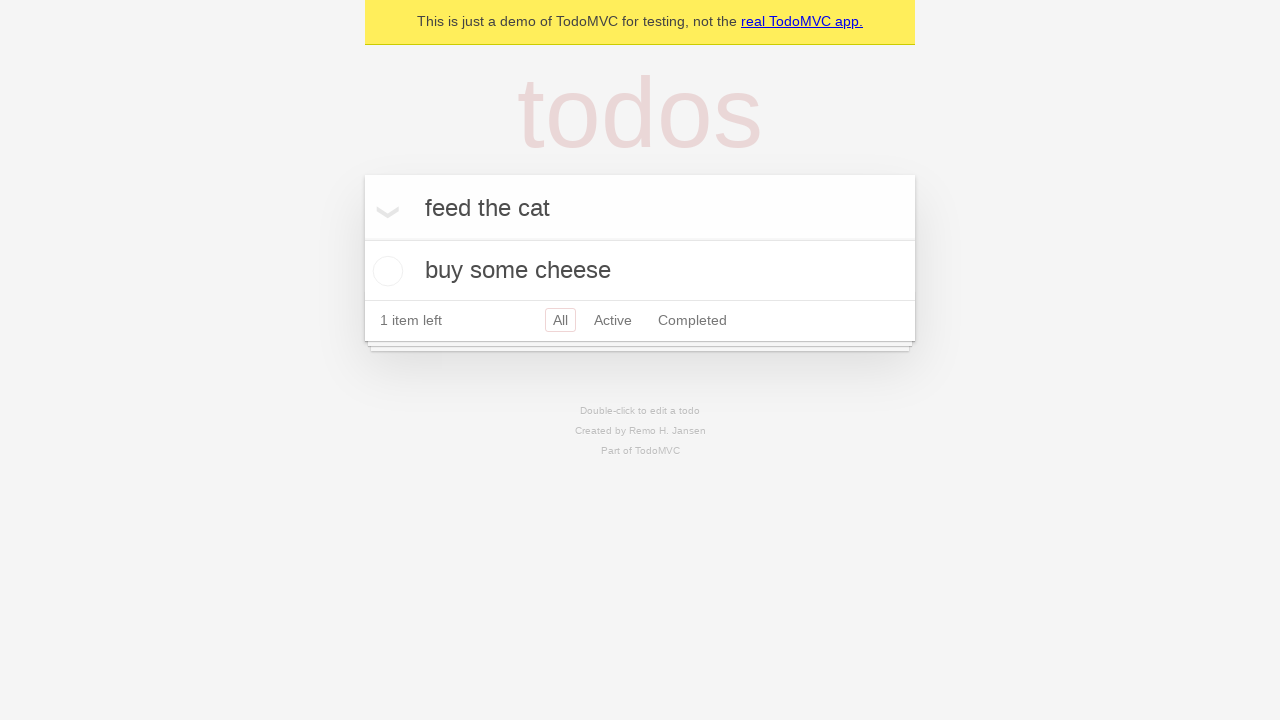

Pressed Enter to create second todo item on .new-todo
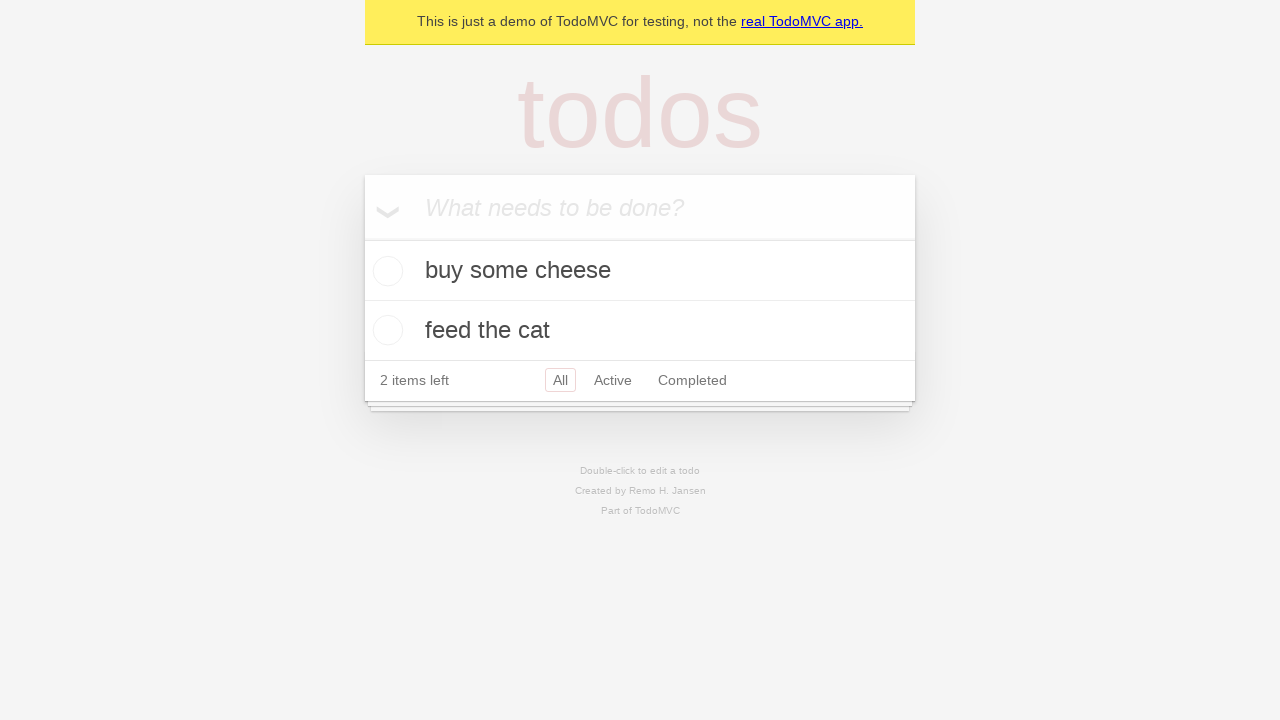

Filled new todo input with 'book a doctors appointment' on .new-todo
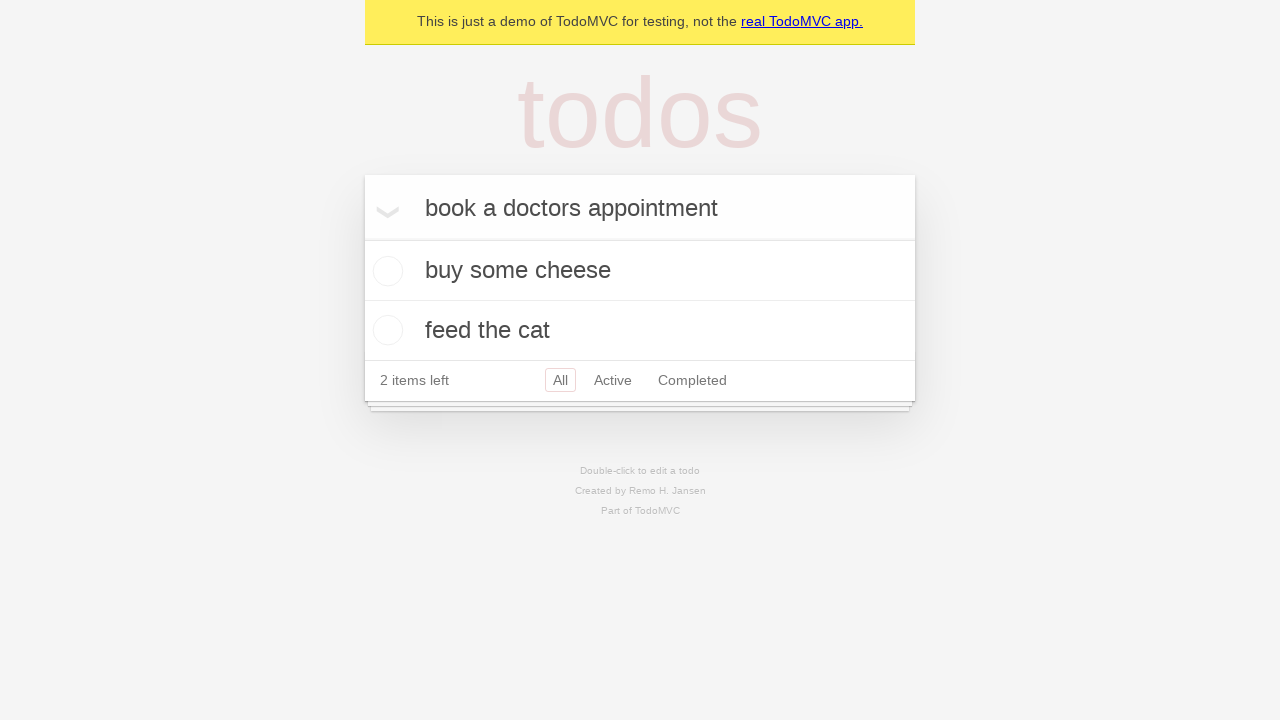

Pressed Enter to create third todo item on .new-todo
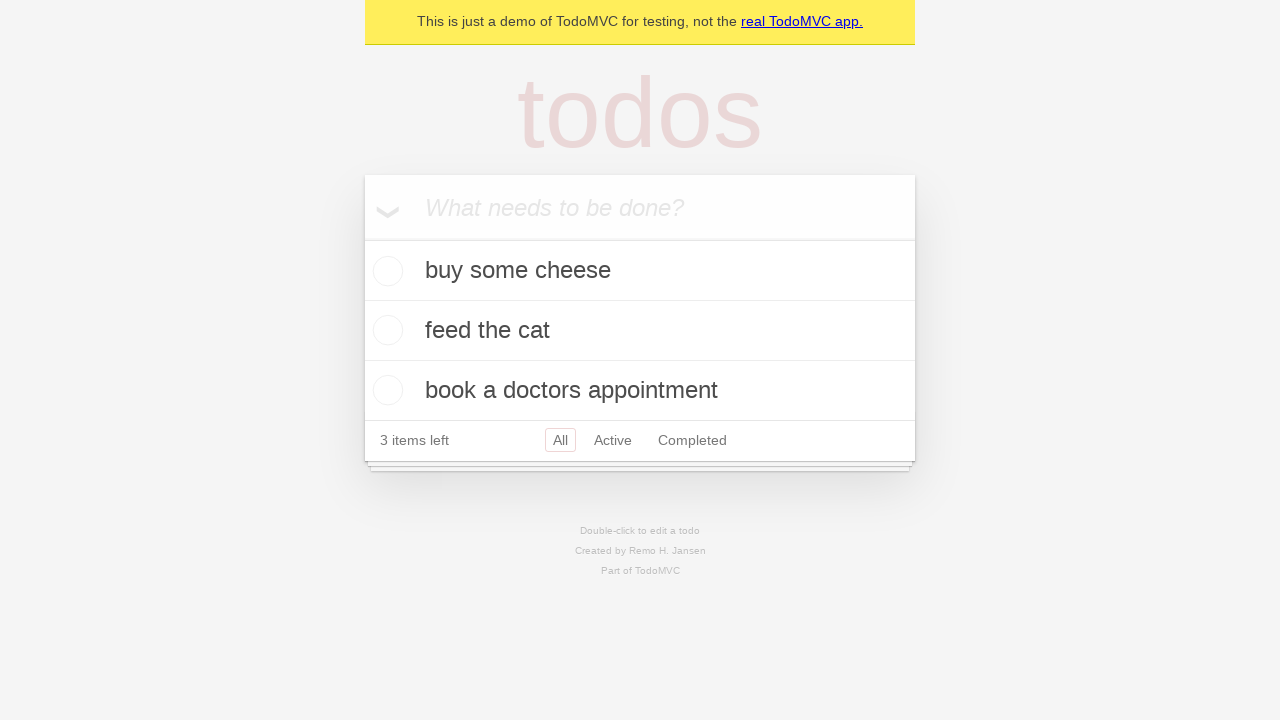

Todo count element loaded, verifying 3 items created
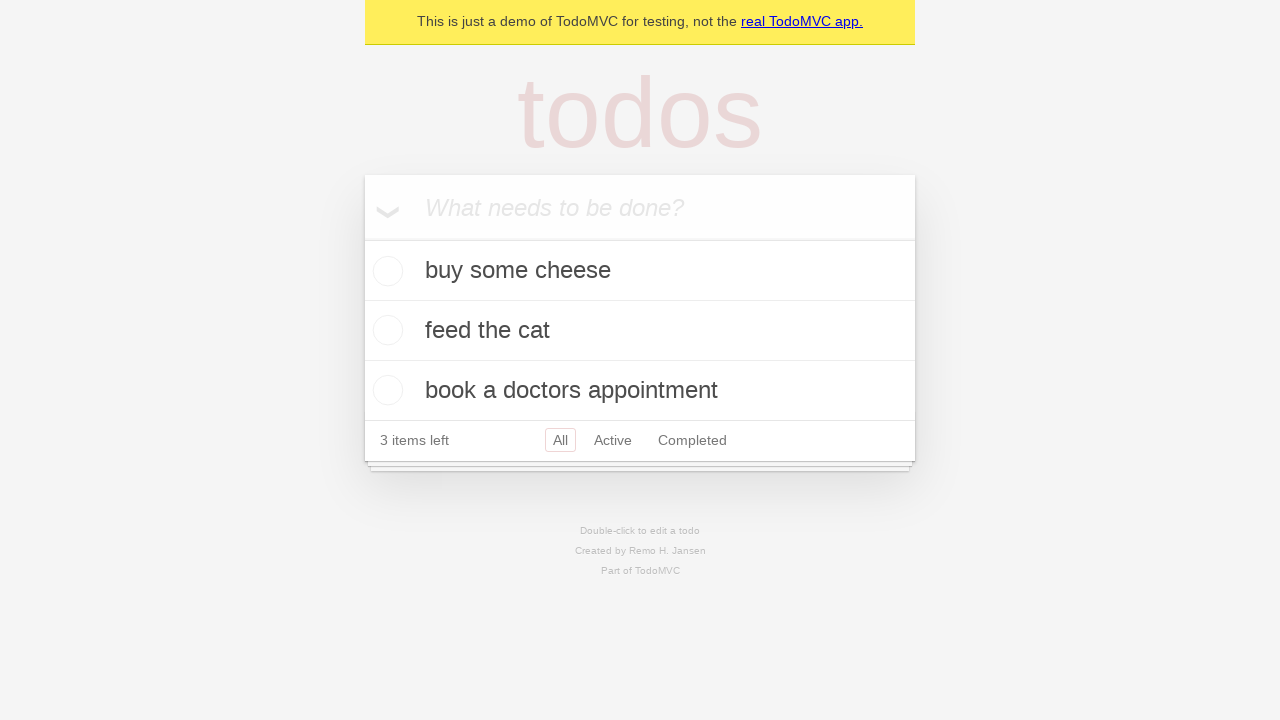

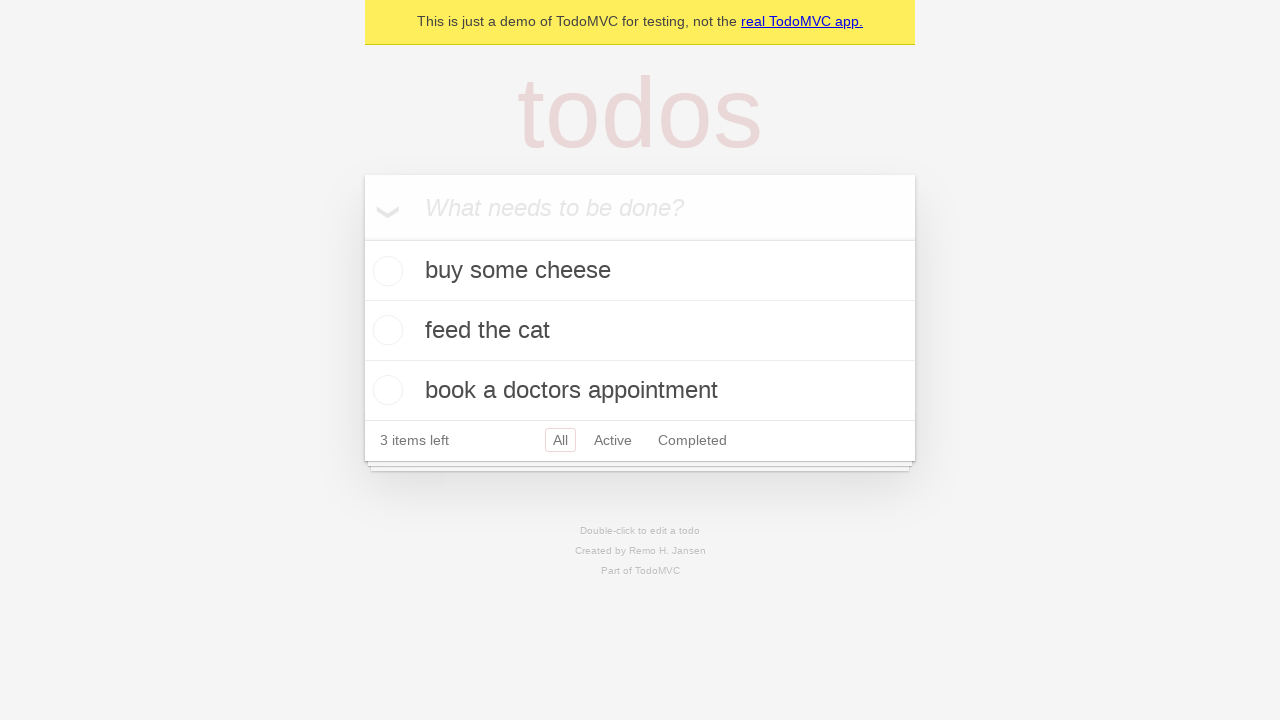